Tests checkbox within an iframe

Starting URL: https://seleniumbase.io/demo_page

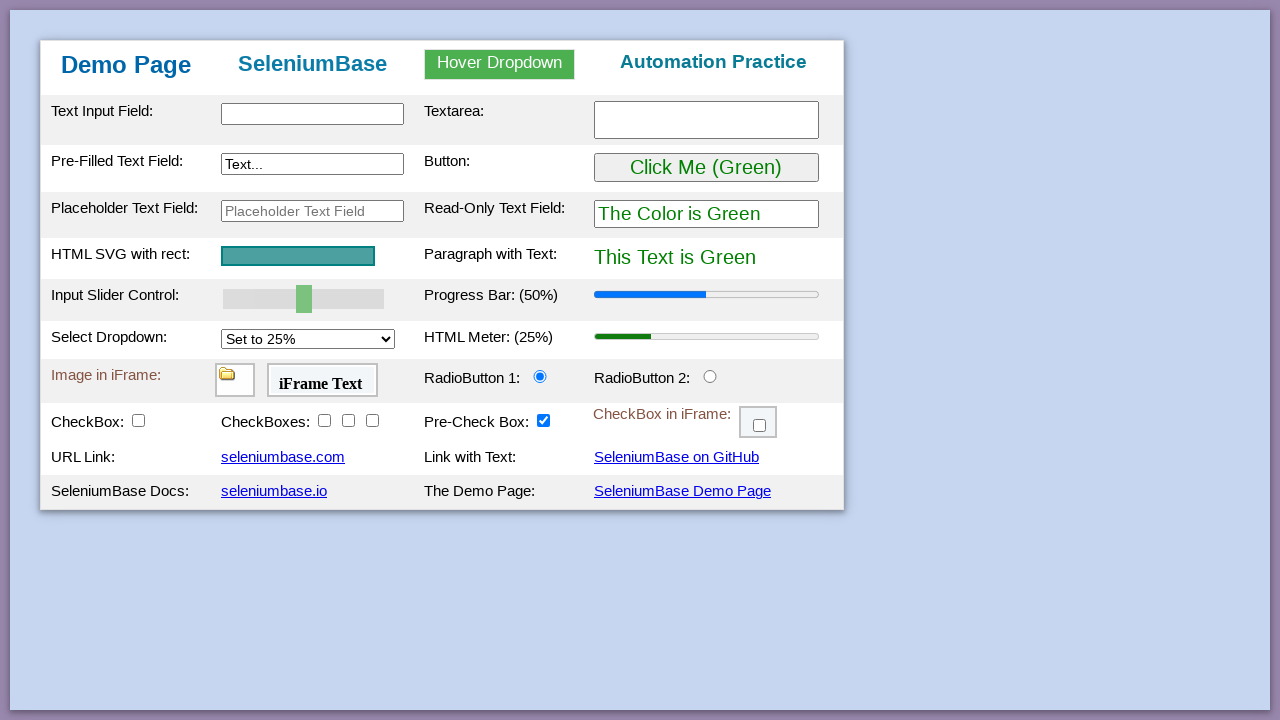

Navigated to https://seleniumbase.io/demo_page
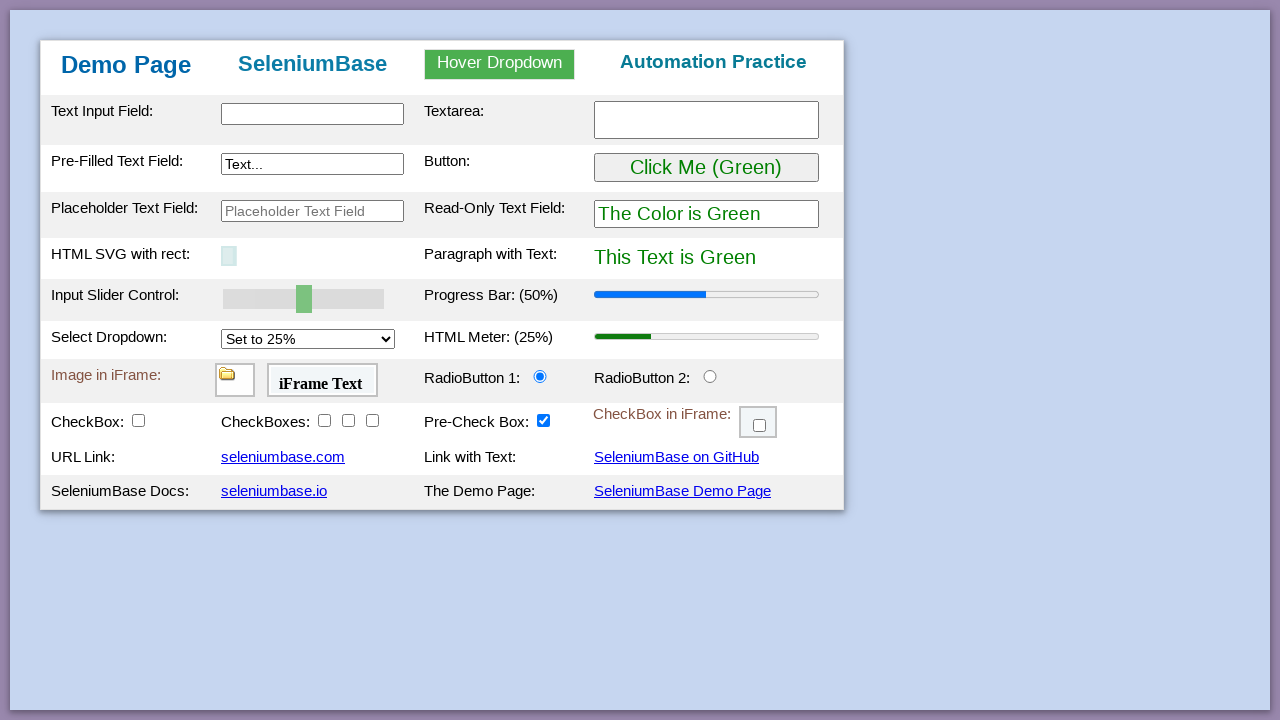

Located iframe with id 'myFrame3'
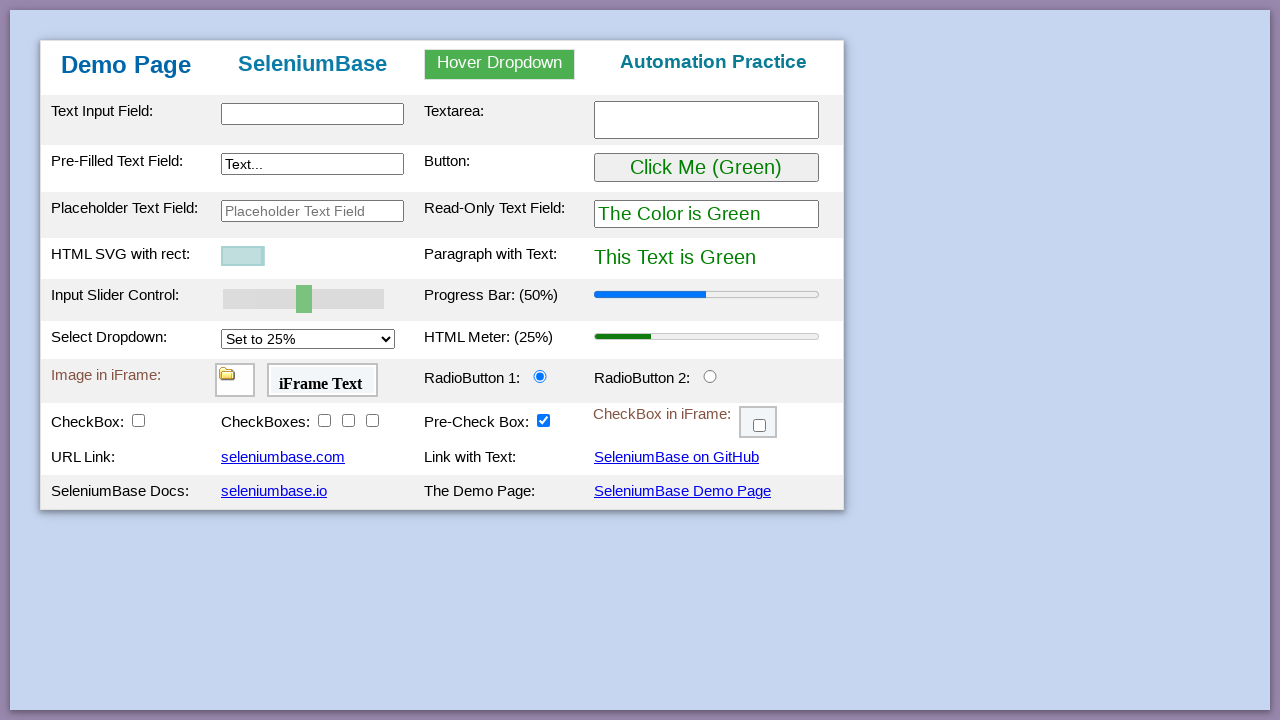

Clicked checkbox with id 'checkBox6' within iframe at (760, 426) on #myFrame3 >> internal:control=enter-frame >> #checkBox6
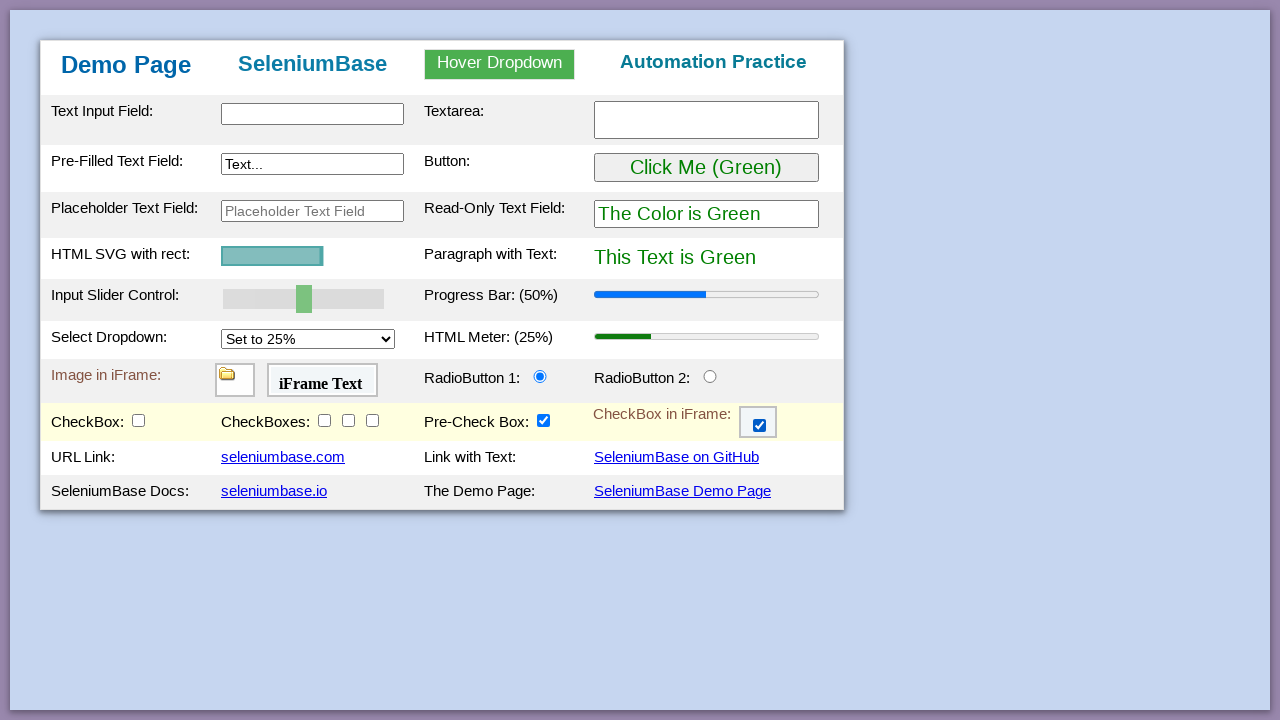

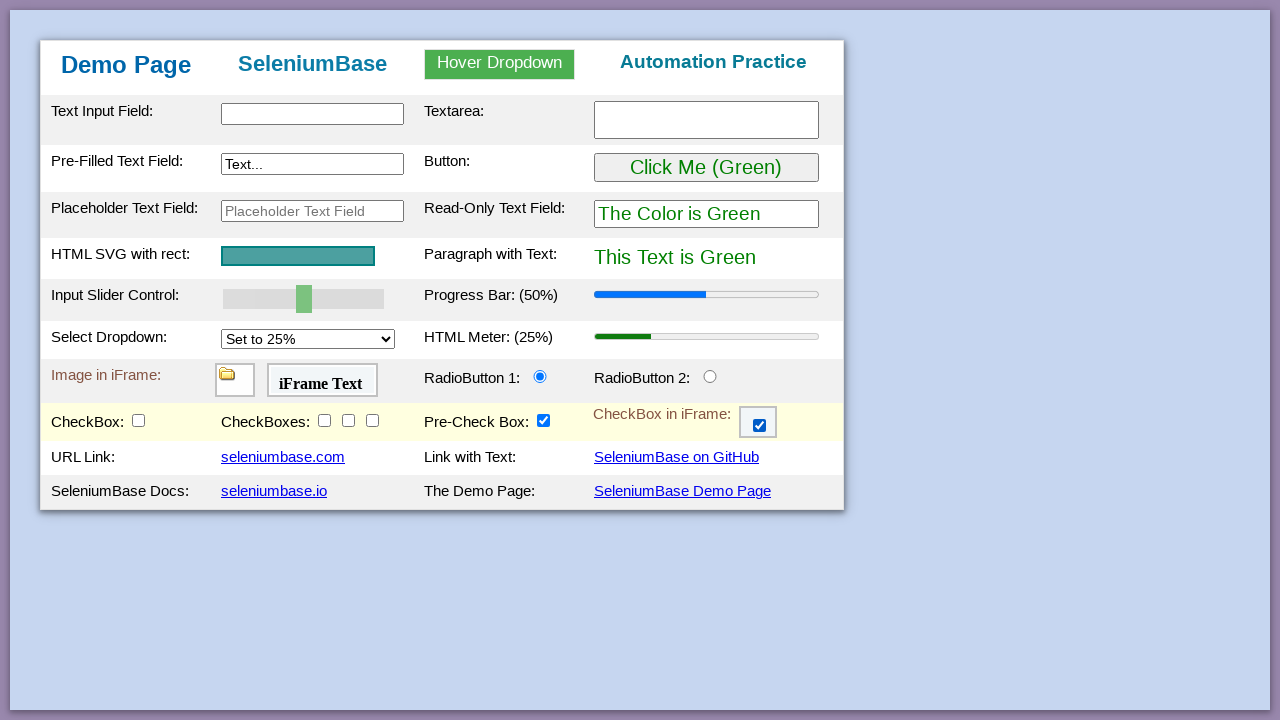